Navigates to a test page and scrolls down to view content further down the page

Starting URL: https://automationintesting.com/selenium/testpage/

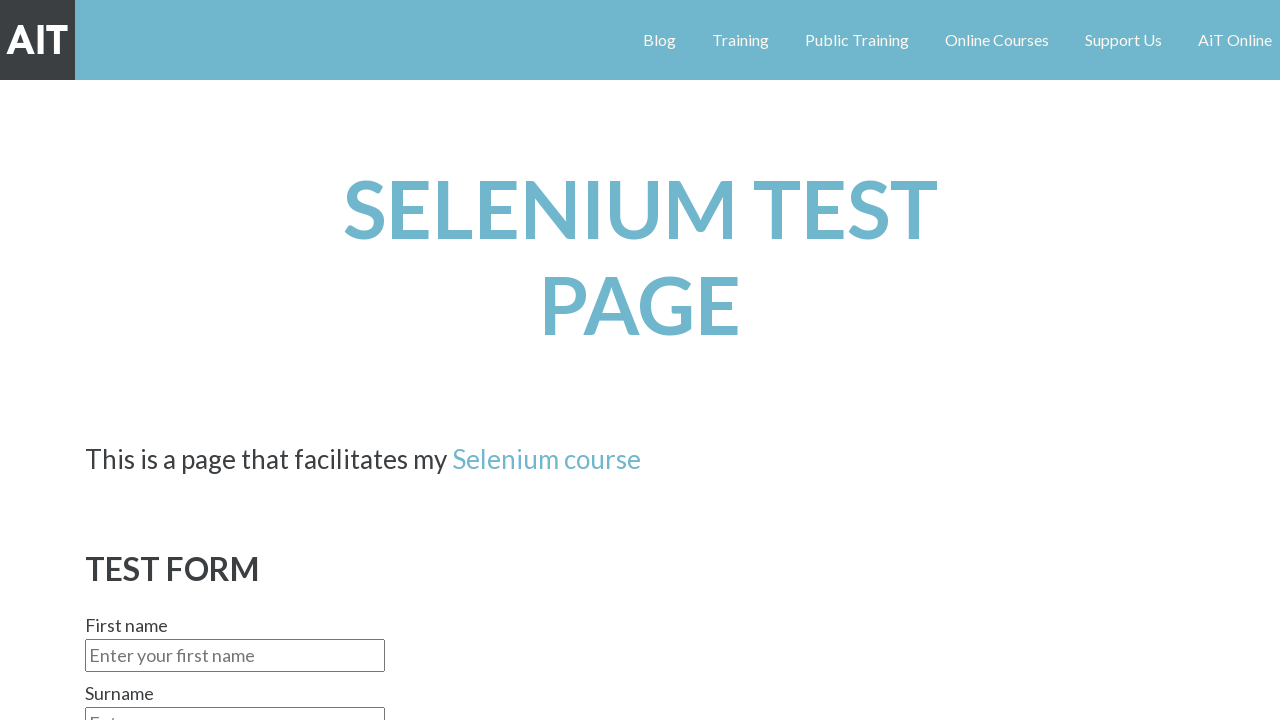

Navigated to test page
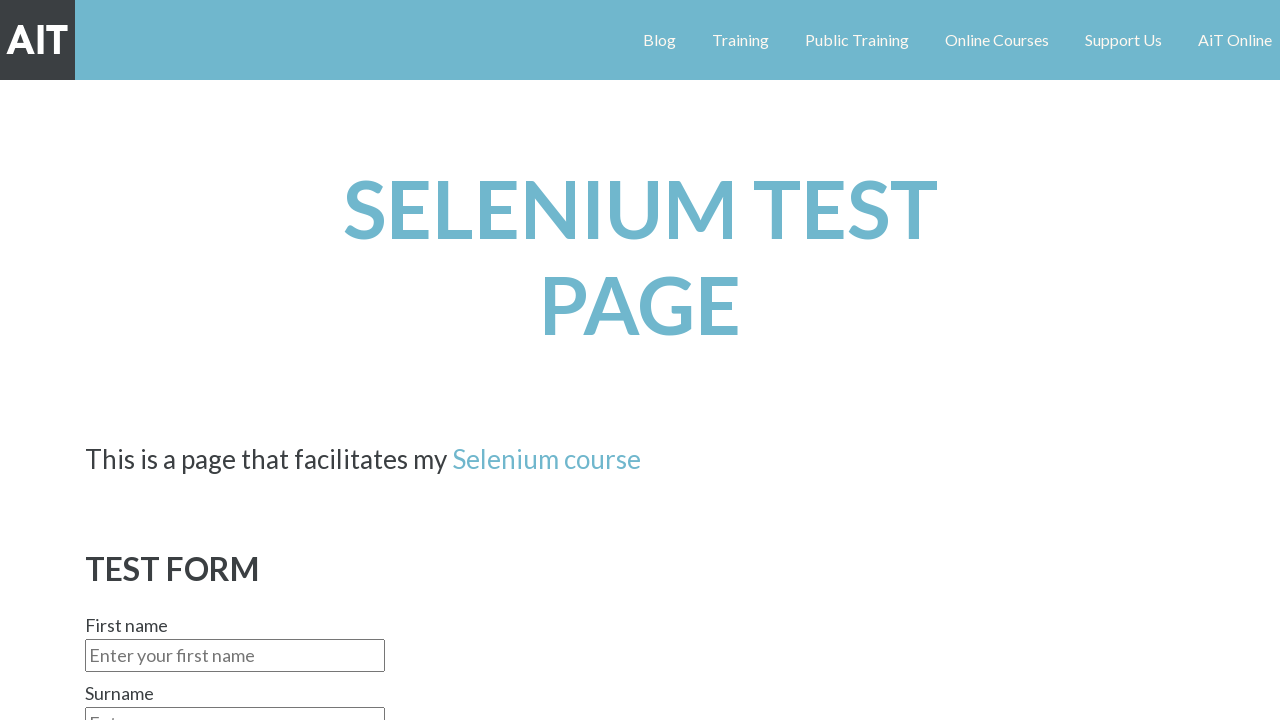

Scrolled down 350 pixels to view content further down the page
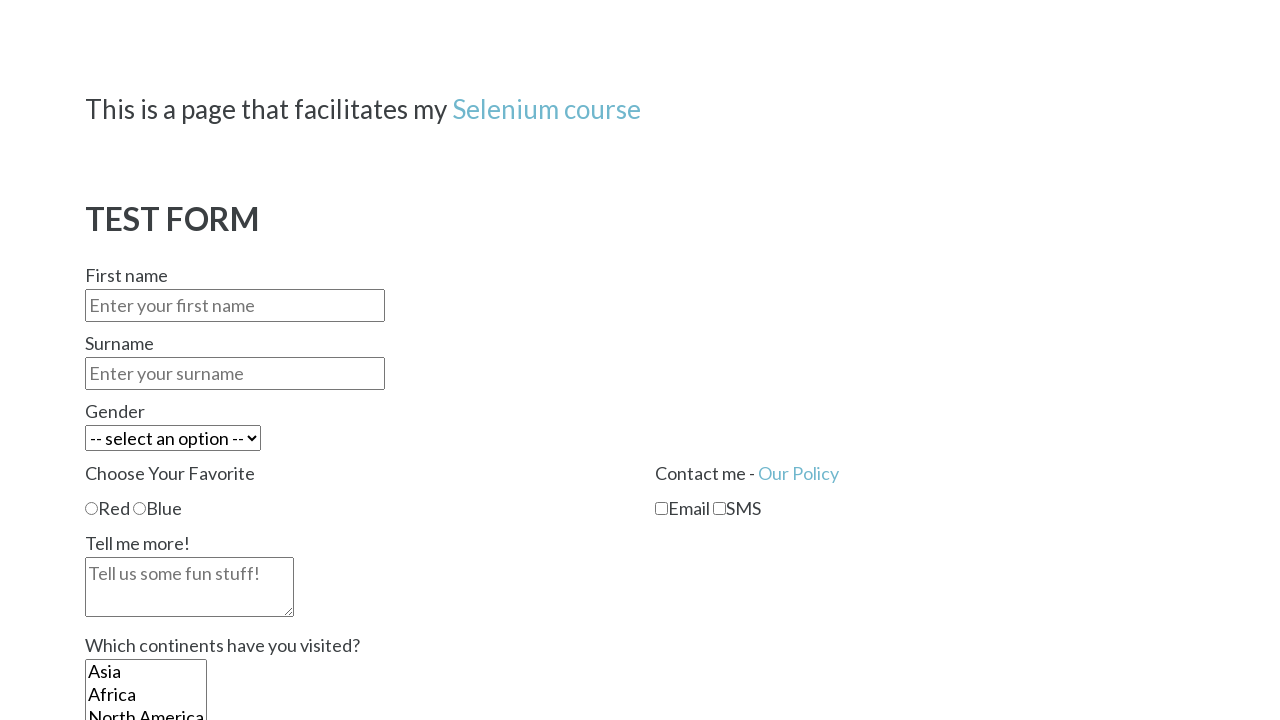

Waited 500ms for scroll to complete
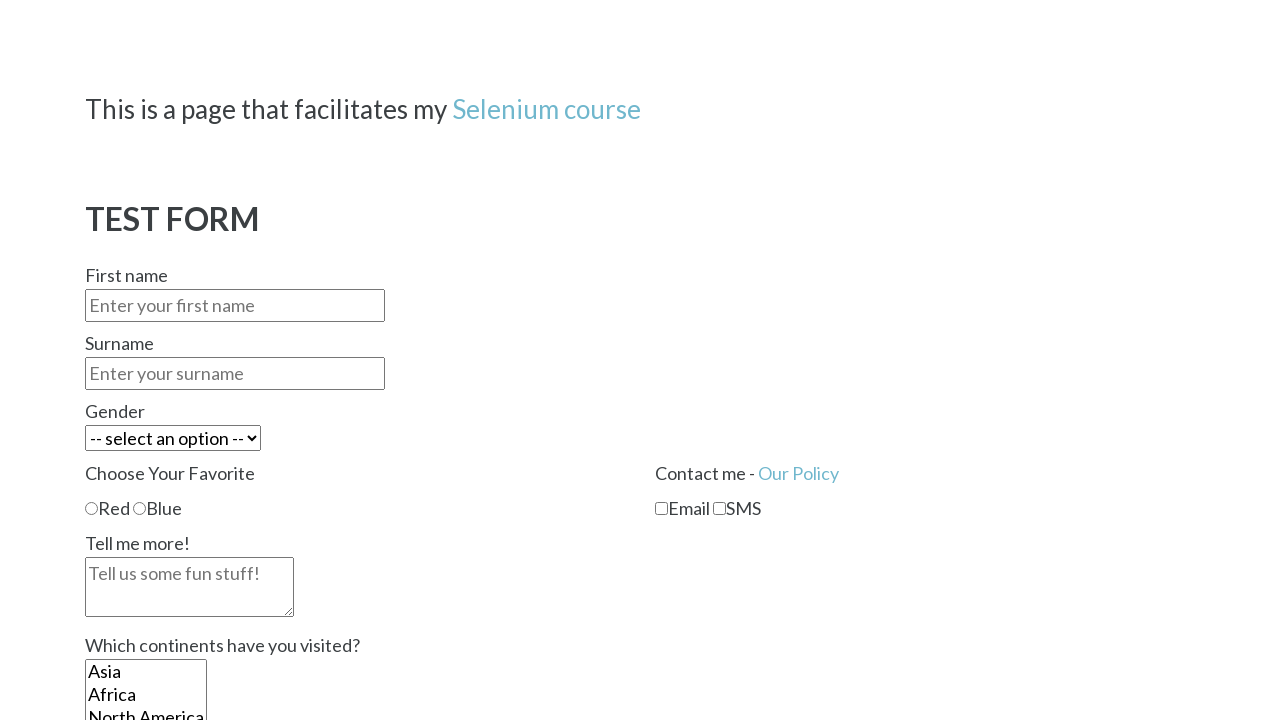

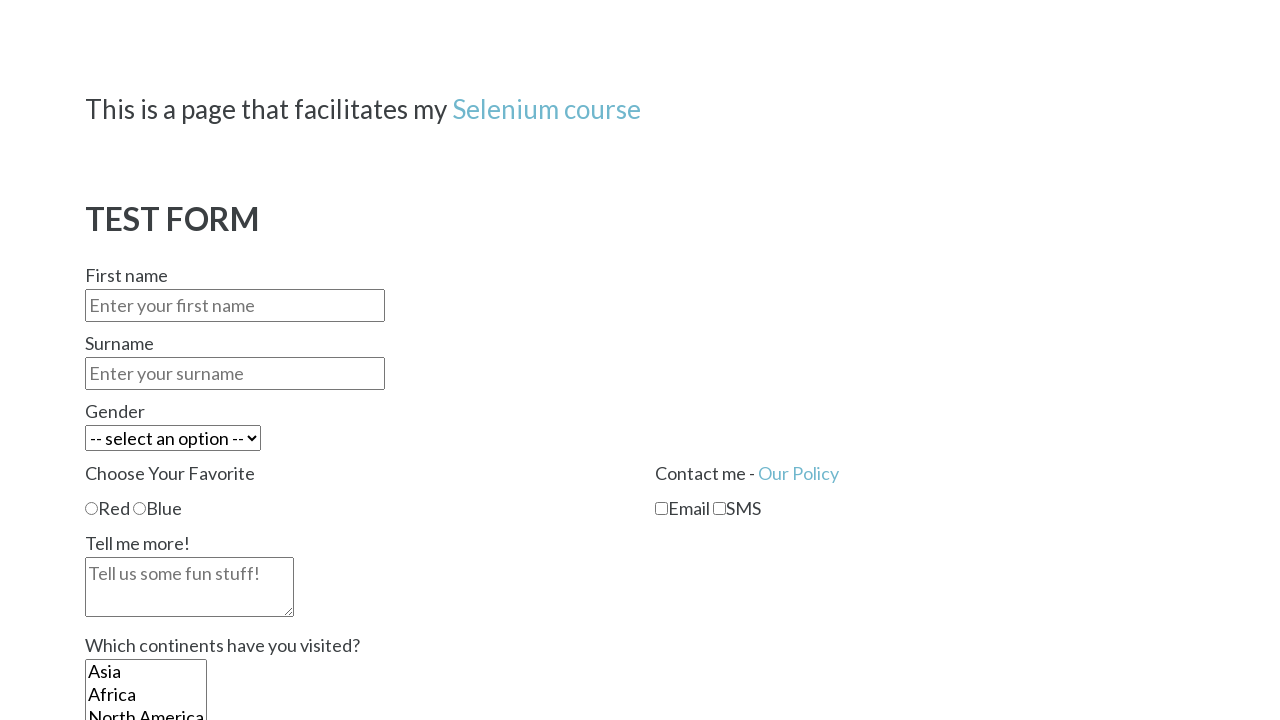